Tests sorting a table's dues column in ascending order by clicking the column header and verifying the values are properly sorted

Starting URL: http://the-internet.herokuapp.com/tables

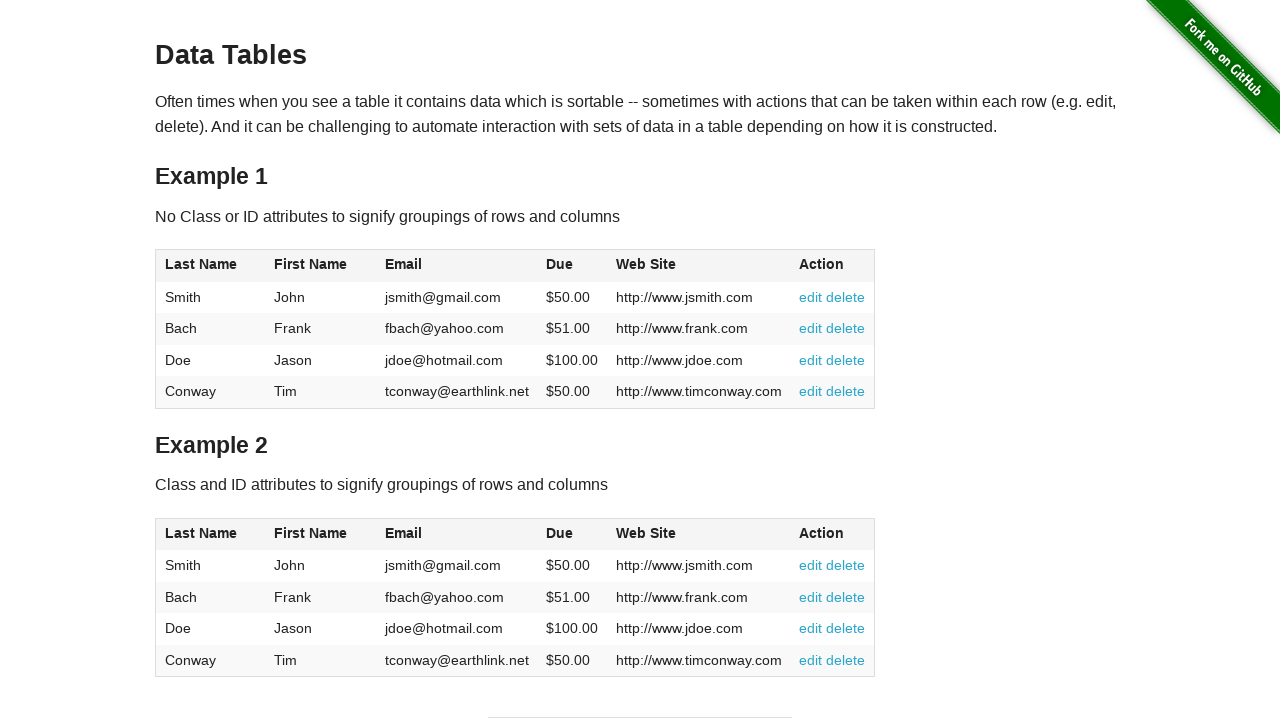

Clicked dues column header to sort in ascending order at (572, 266) on #table1 thead tr th:nth-of-type(4)
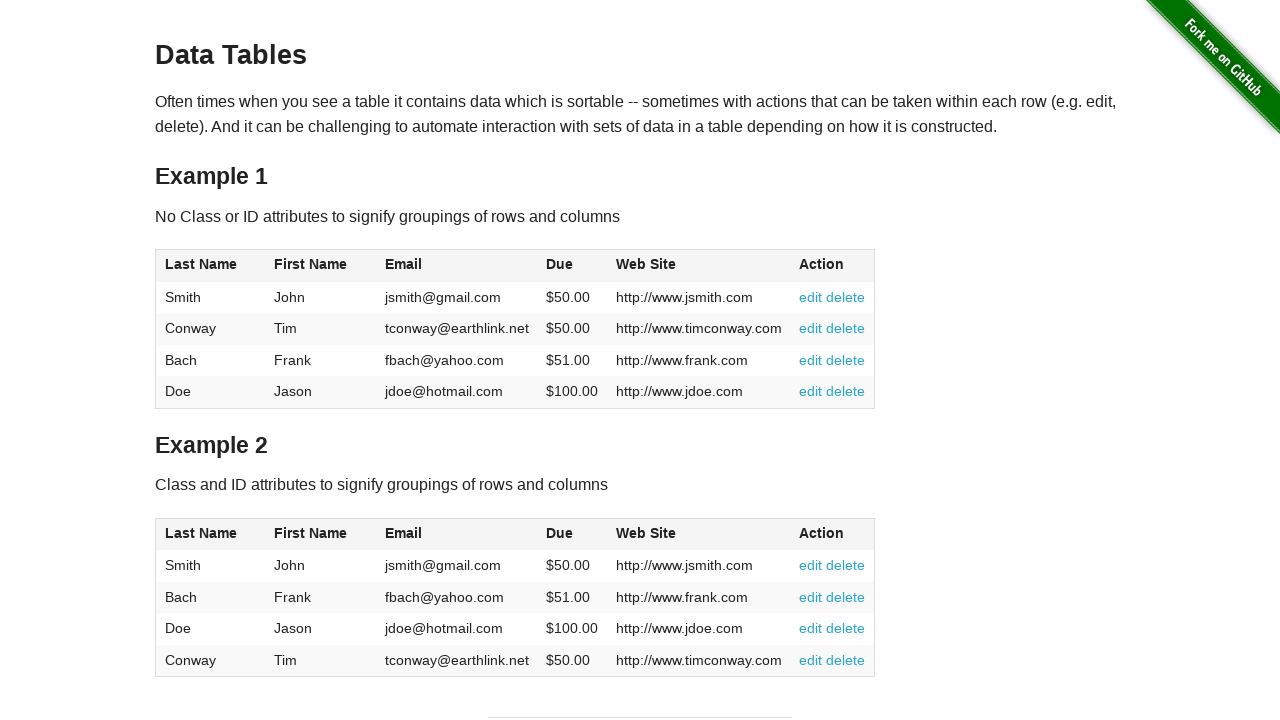

Table sorted and dues column elements loaded
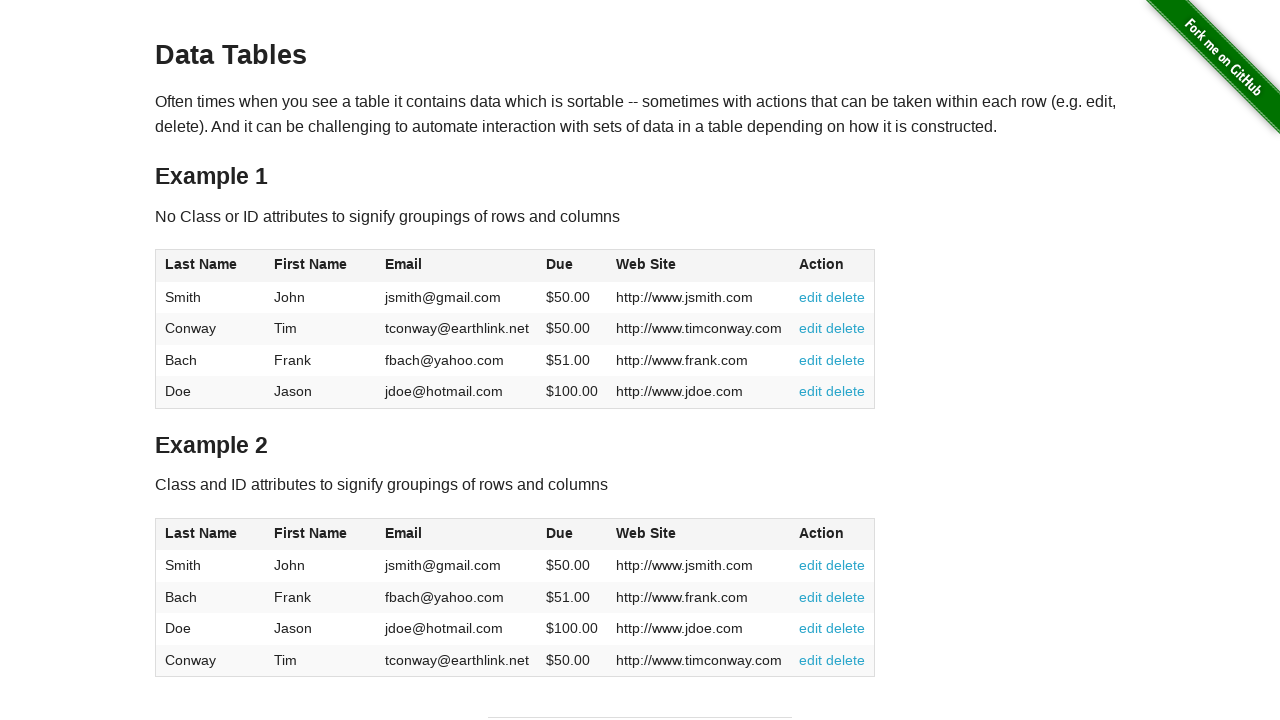

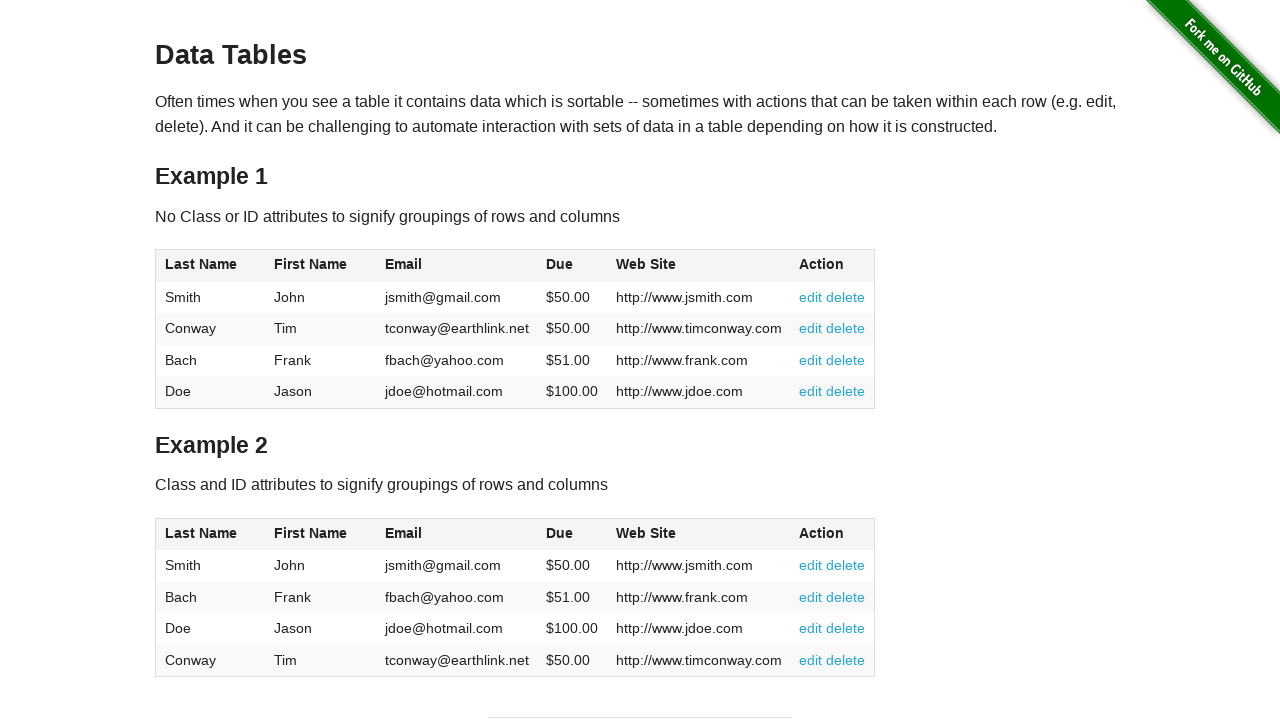